Tests the jQuery UI slider widget by navigating to the Slider demo page and dragging the slider handle to the right by 100 pixels

Starting URL: https://jqueryui.com/

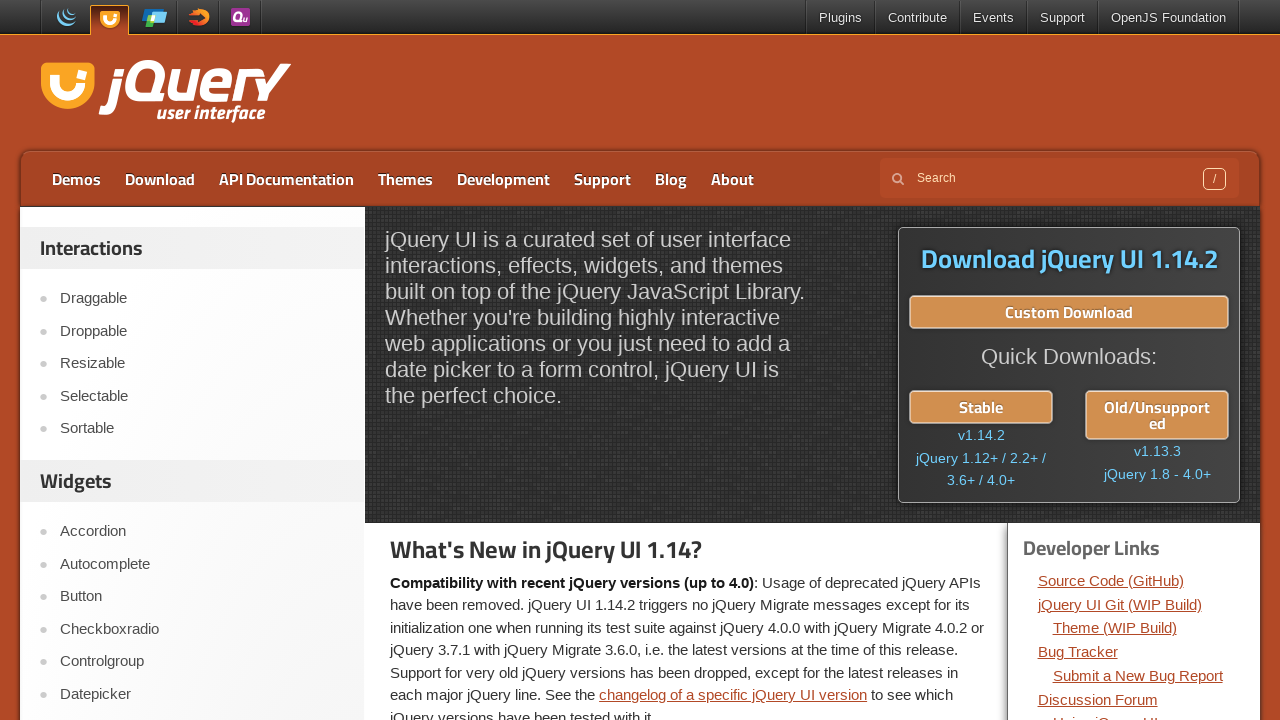

Clicked on Slider link in the navigation at (202, 361) on text=Slider
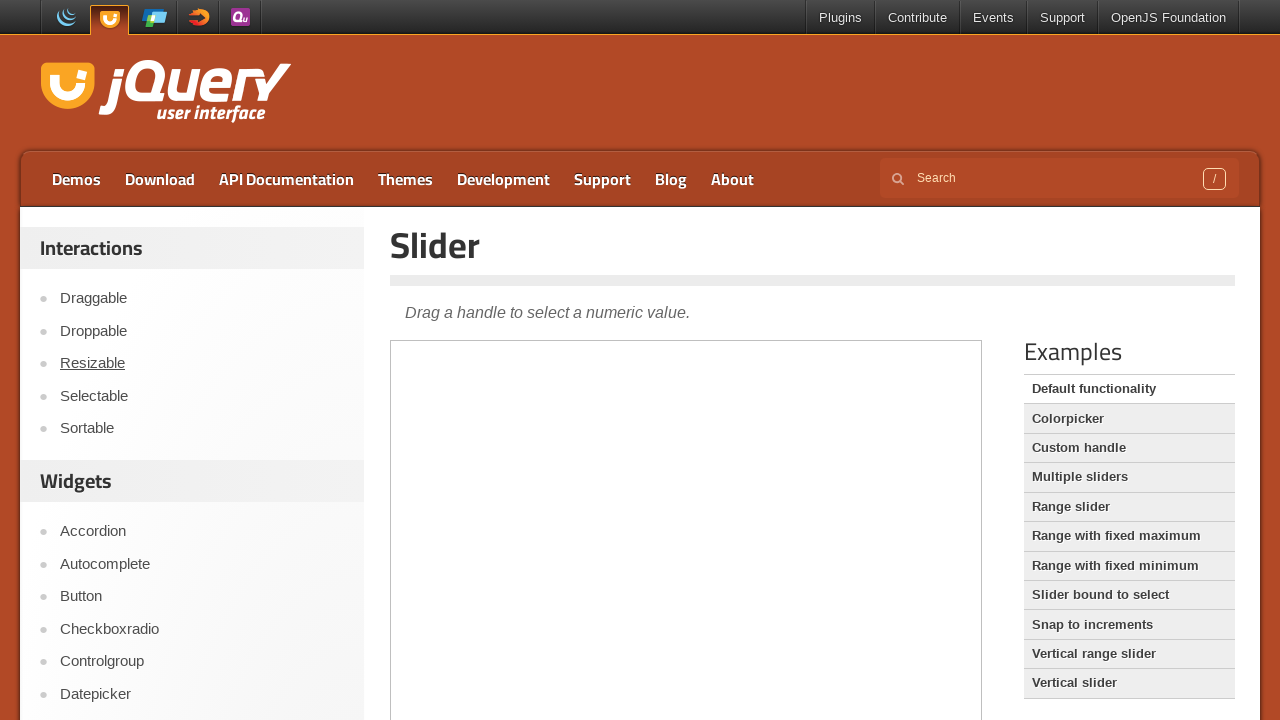

Located the demo iframe
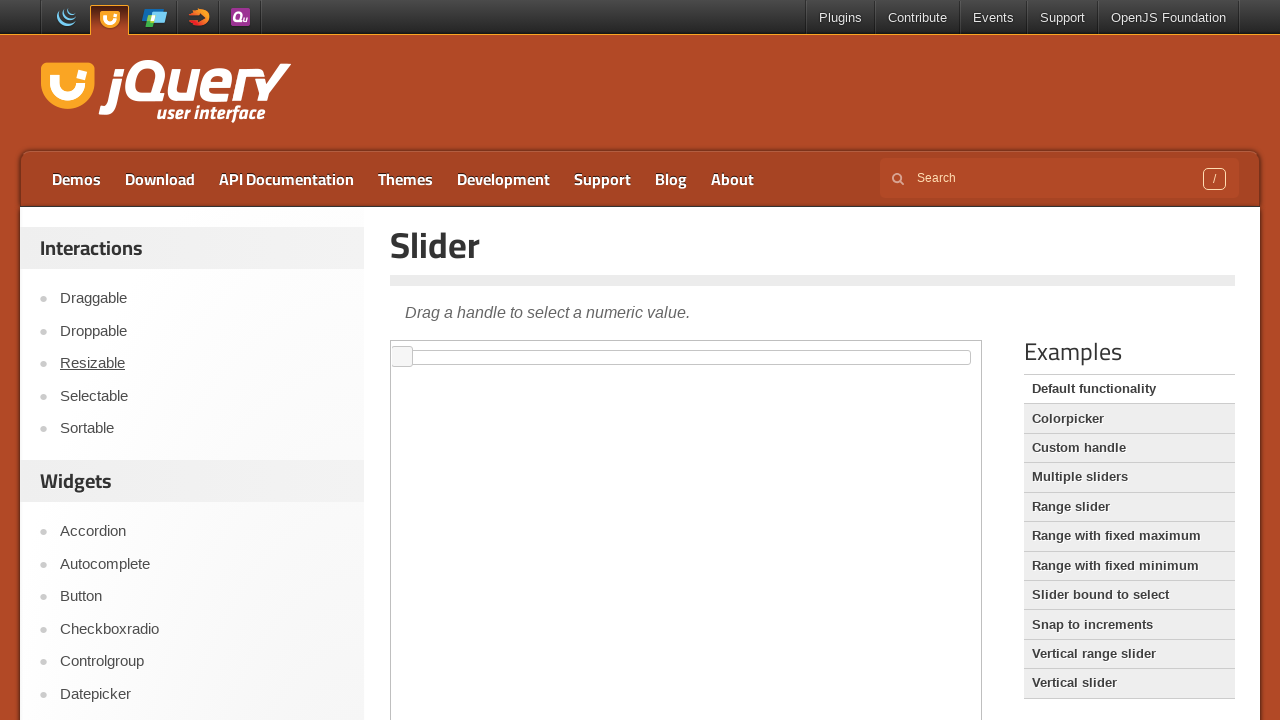

Located the slider element
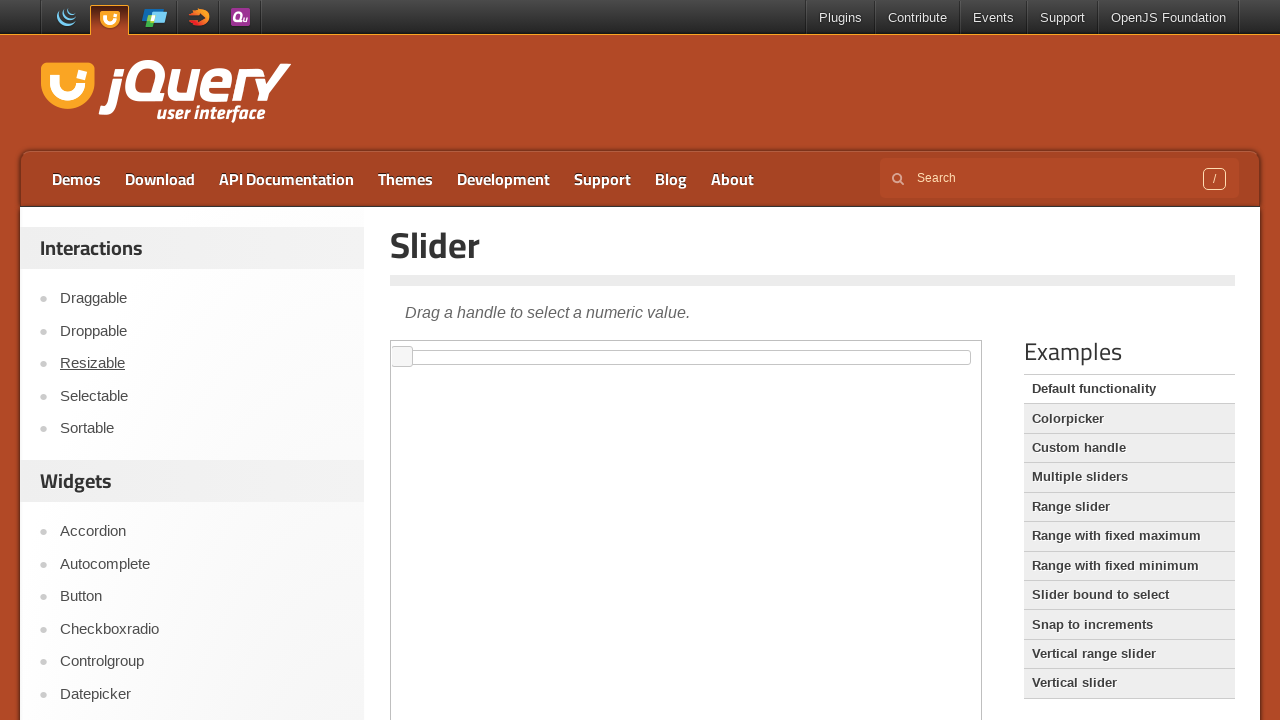

Retrieved slider bounding box coordinates
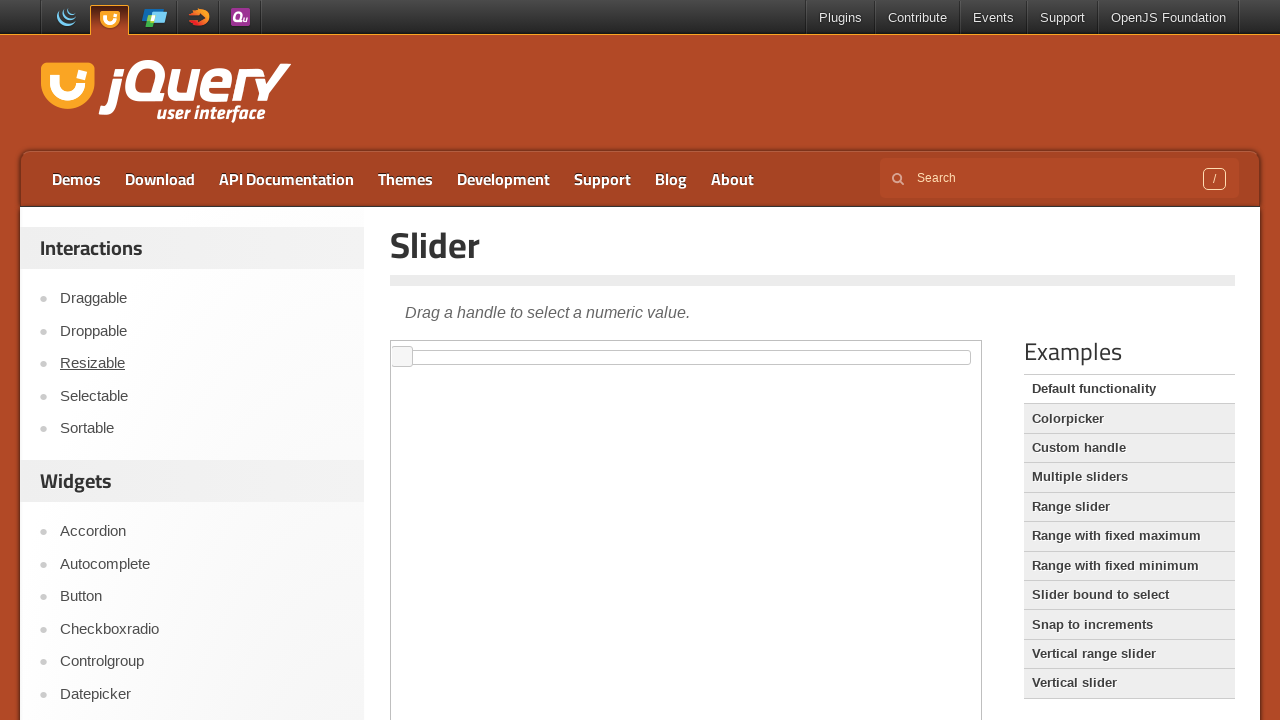

Moved mouse to the center of the slider handle at (686, 357)
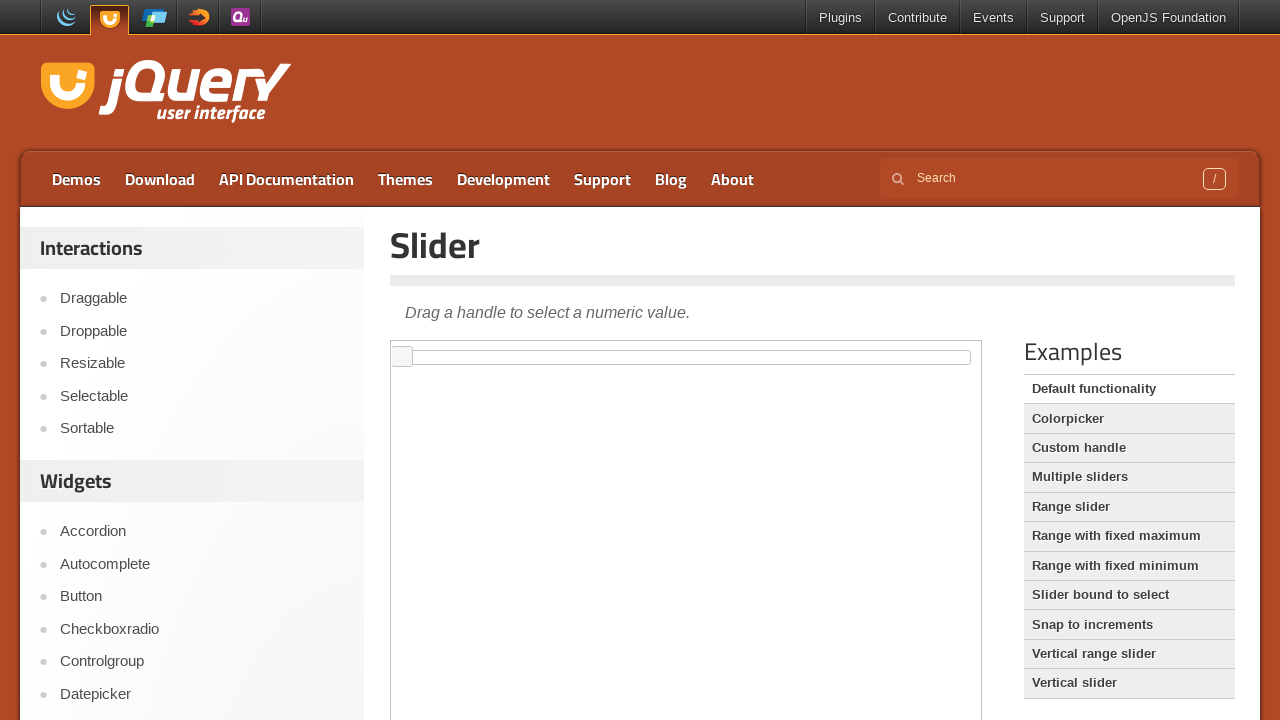

Pressed down the mouse button on the slider handle at (686, 357)
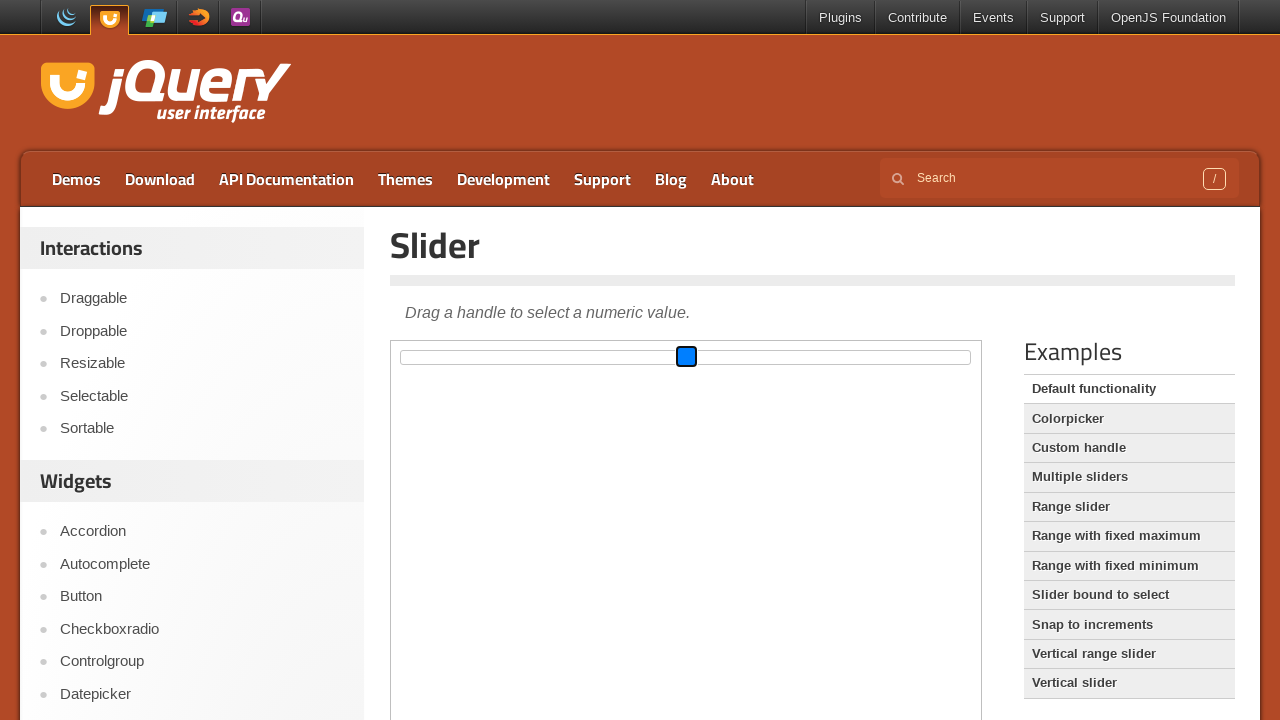

Dragged the slider handle 100 pixels to the right at (786, 357)
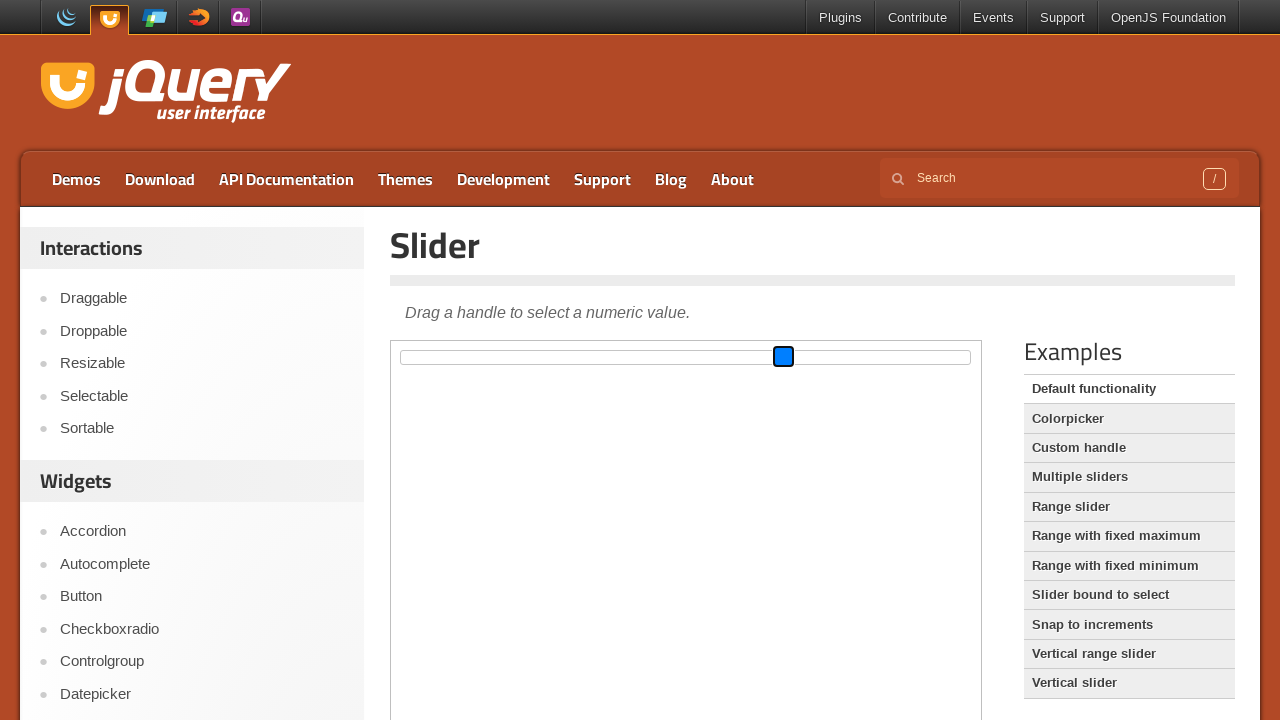

Released the mouse button to complete the slider drag at (786, 357)
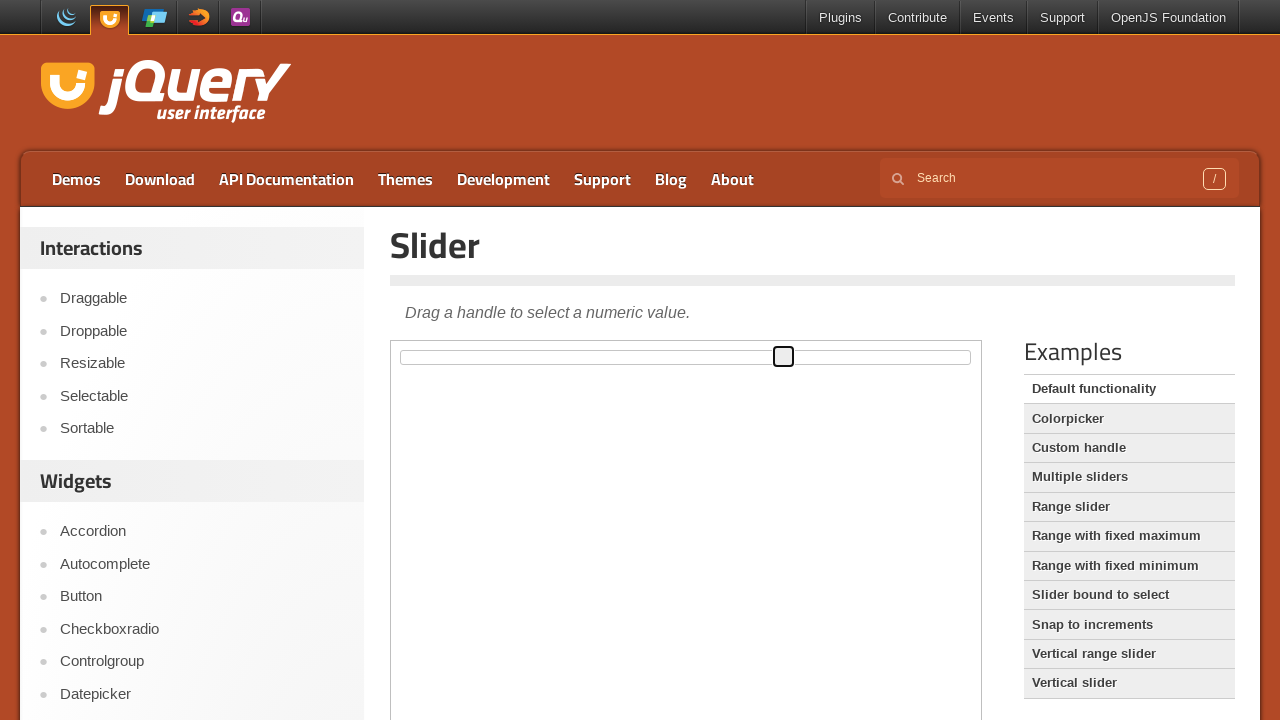

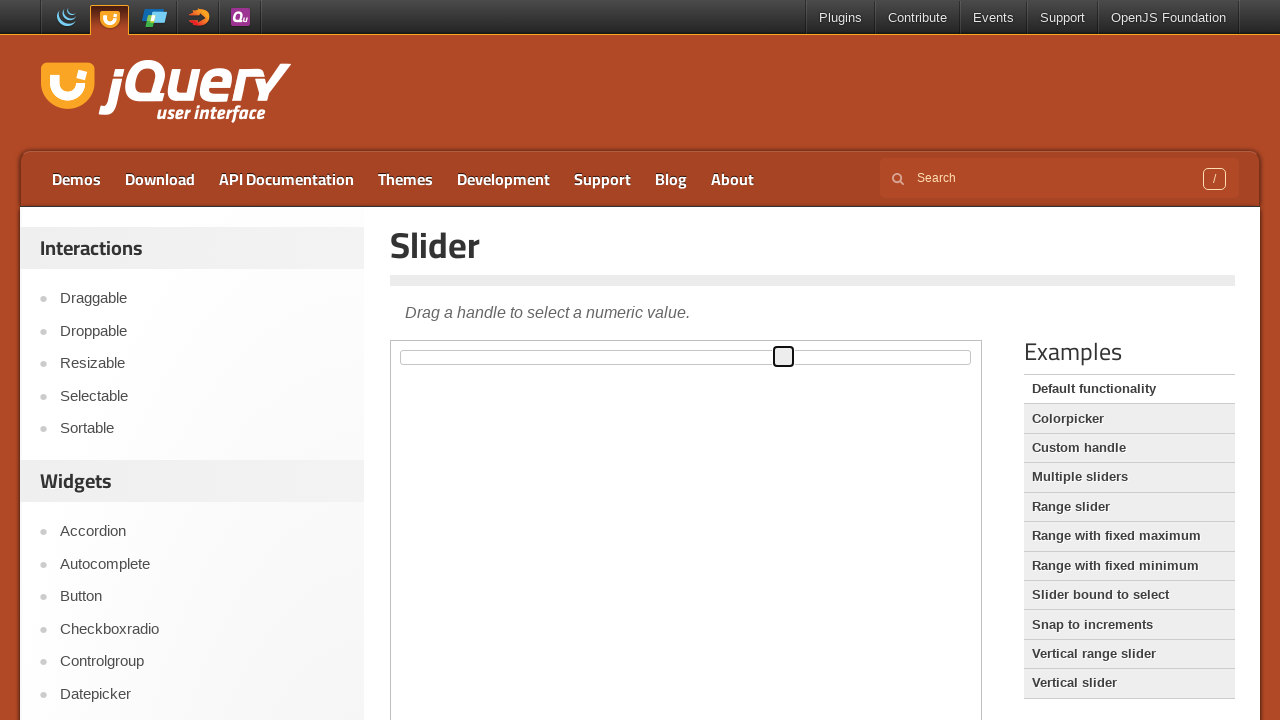